Tests clicking a link using its link text, then verifies redirection to the link success page

Starting URL: https://ultimateqa.com/automation

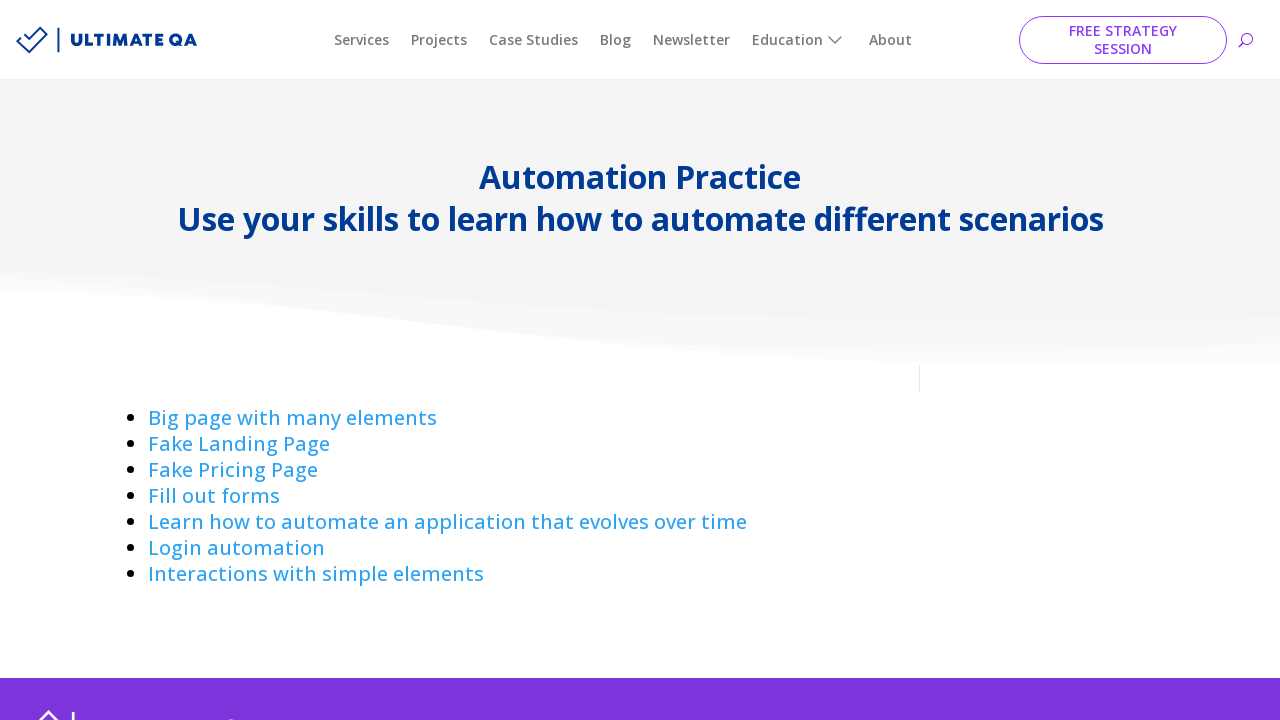

Clicked on 'Interactions with simple elements' link at (316, 574) on text=Interactions with simple elements
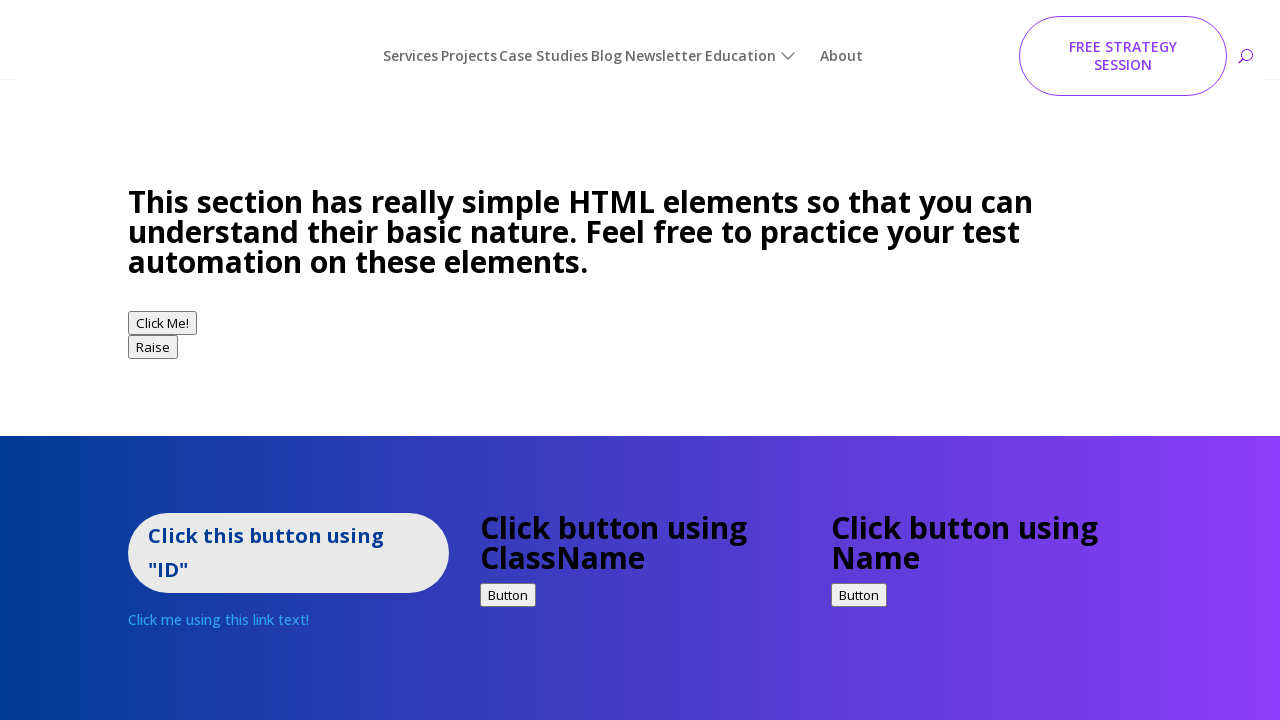

Clicked on 'Click me using this link text!' link at (218, 589) on text=Click me using this link text!
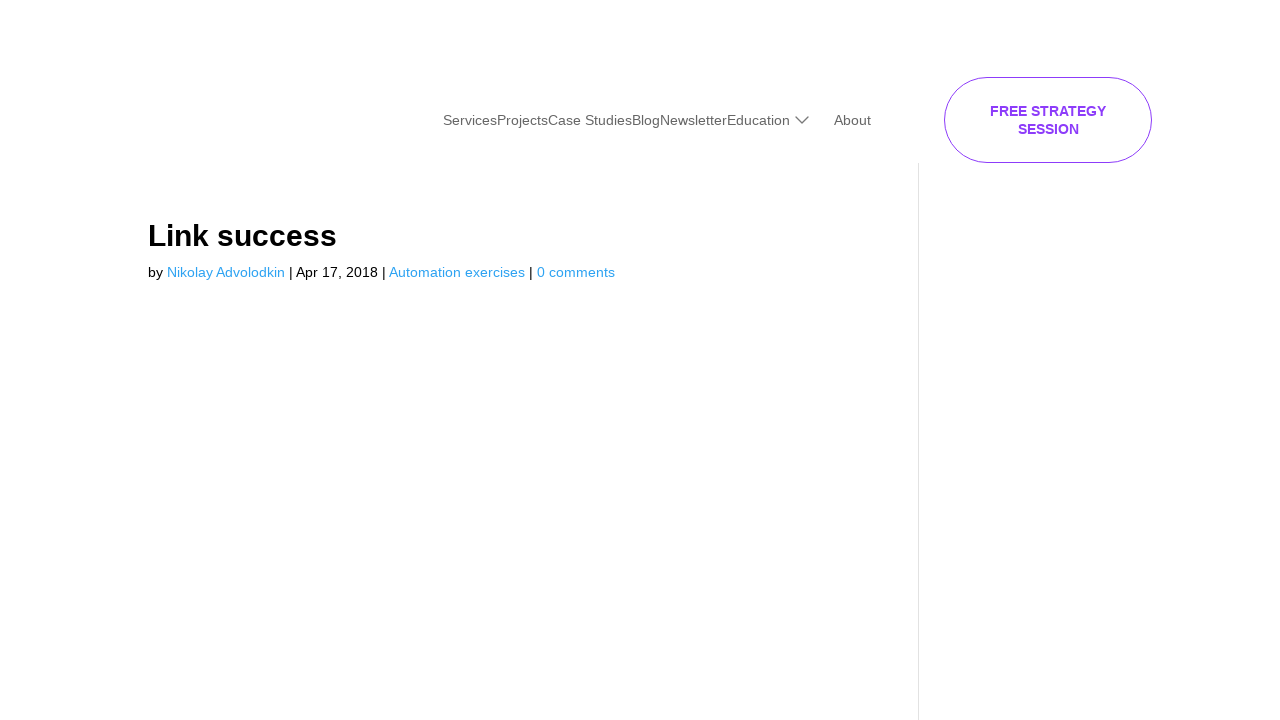

Link success page loaded - entry title element appeared
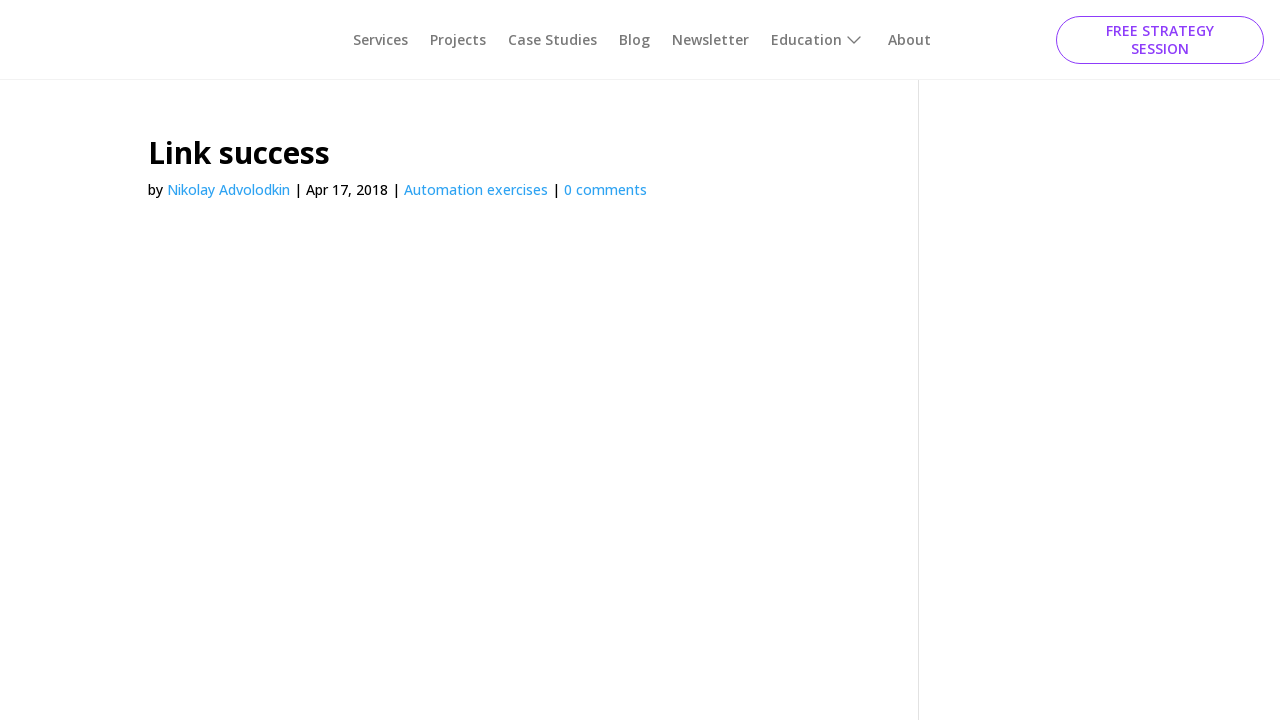

Verified that page title is 'Link success'
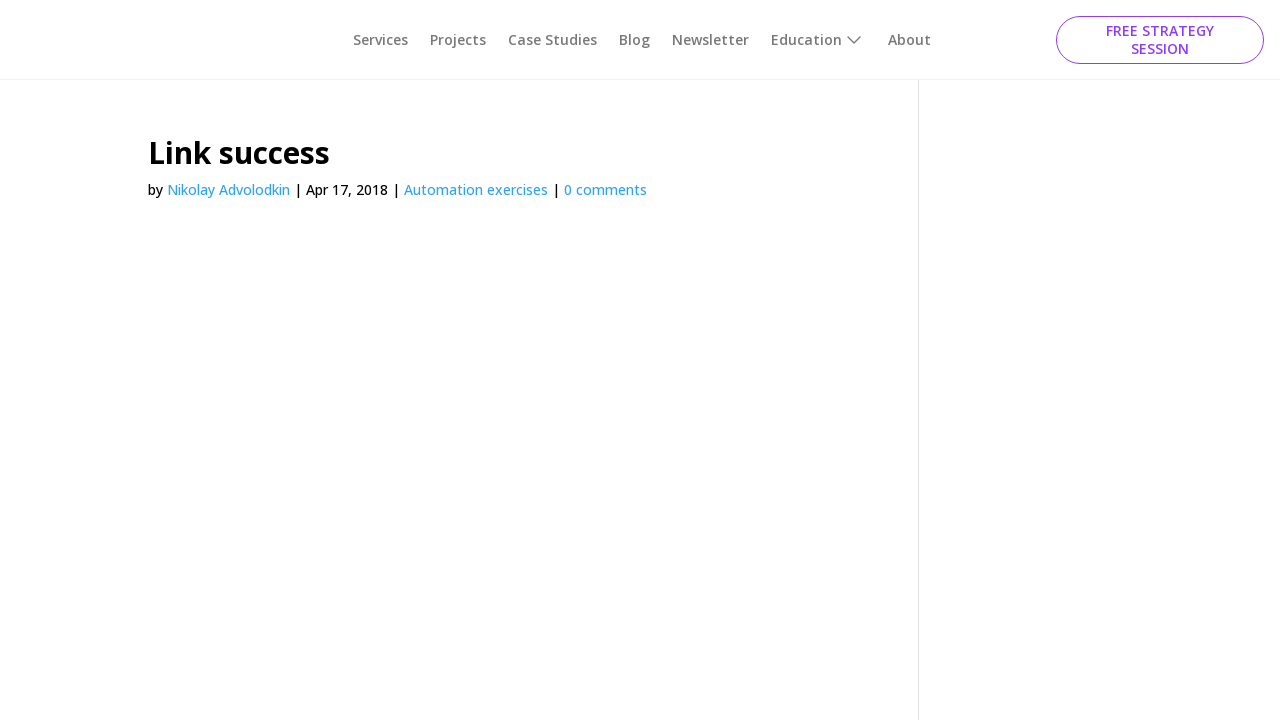

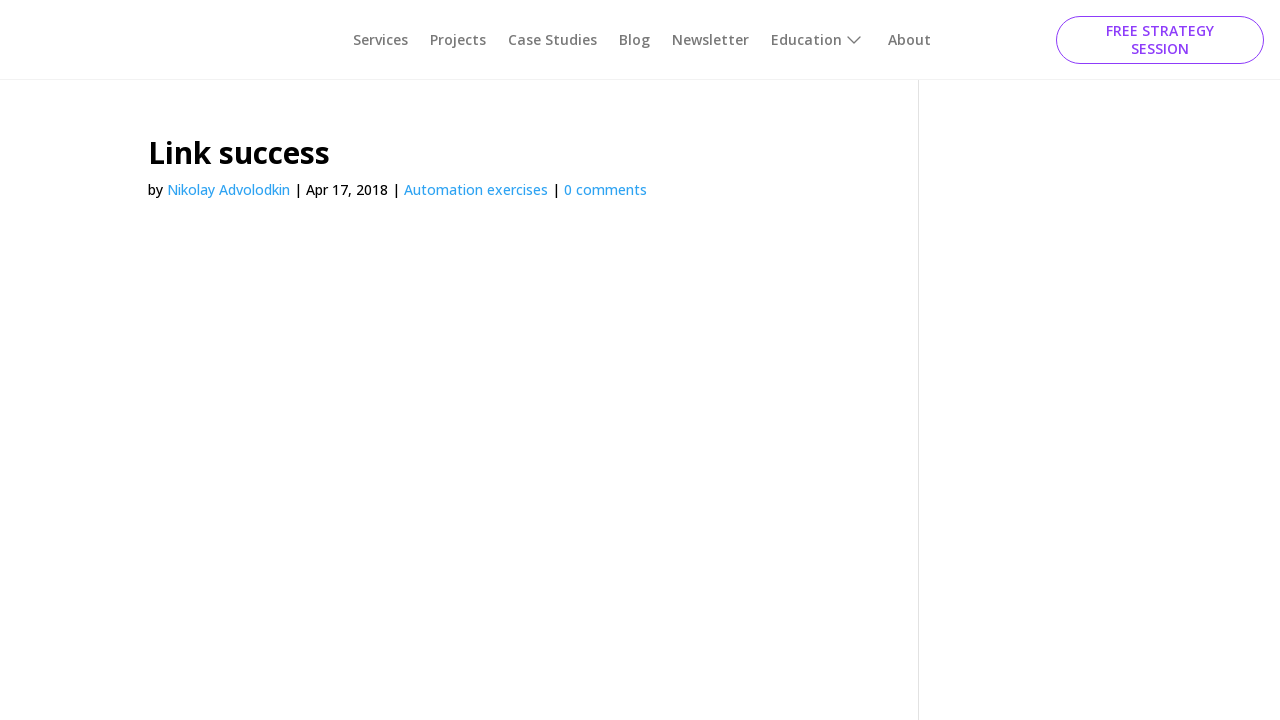